Verifies that the 'Create Account' link text matches the expected value

Starting URL: https://www.rediff.com

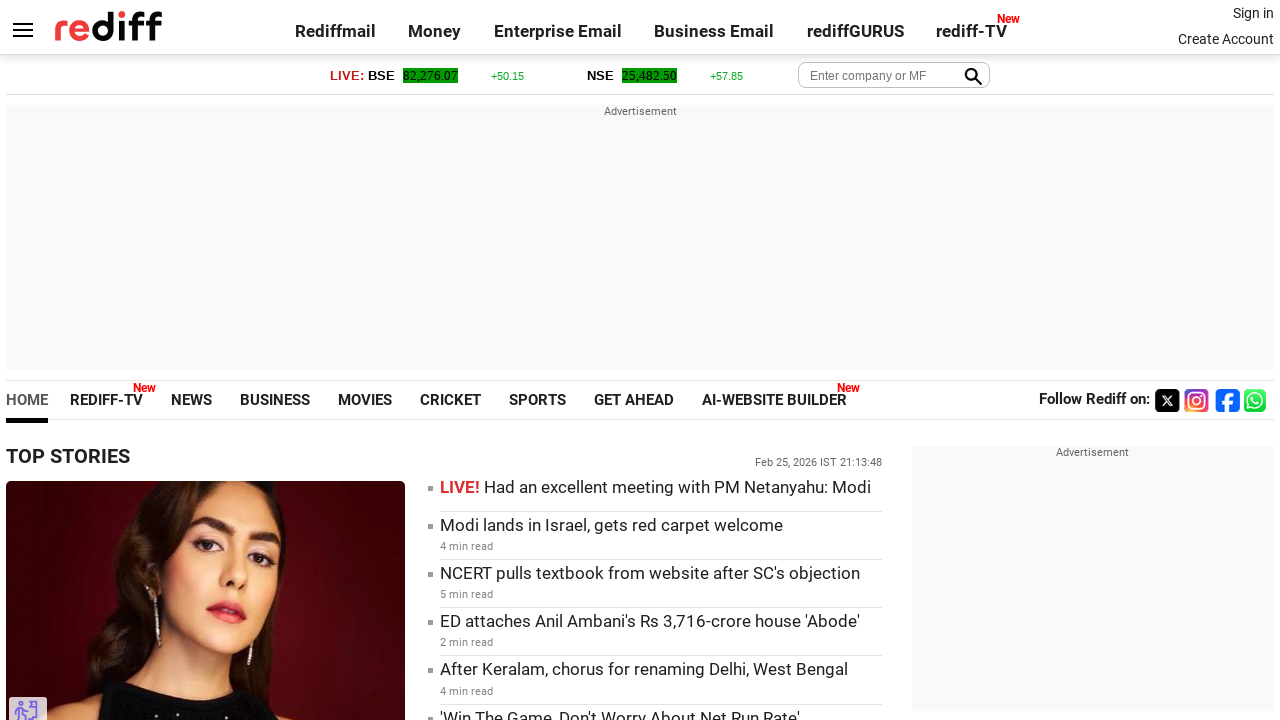

Located Create Account link element
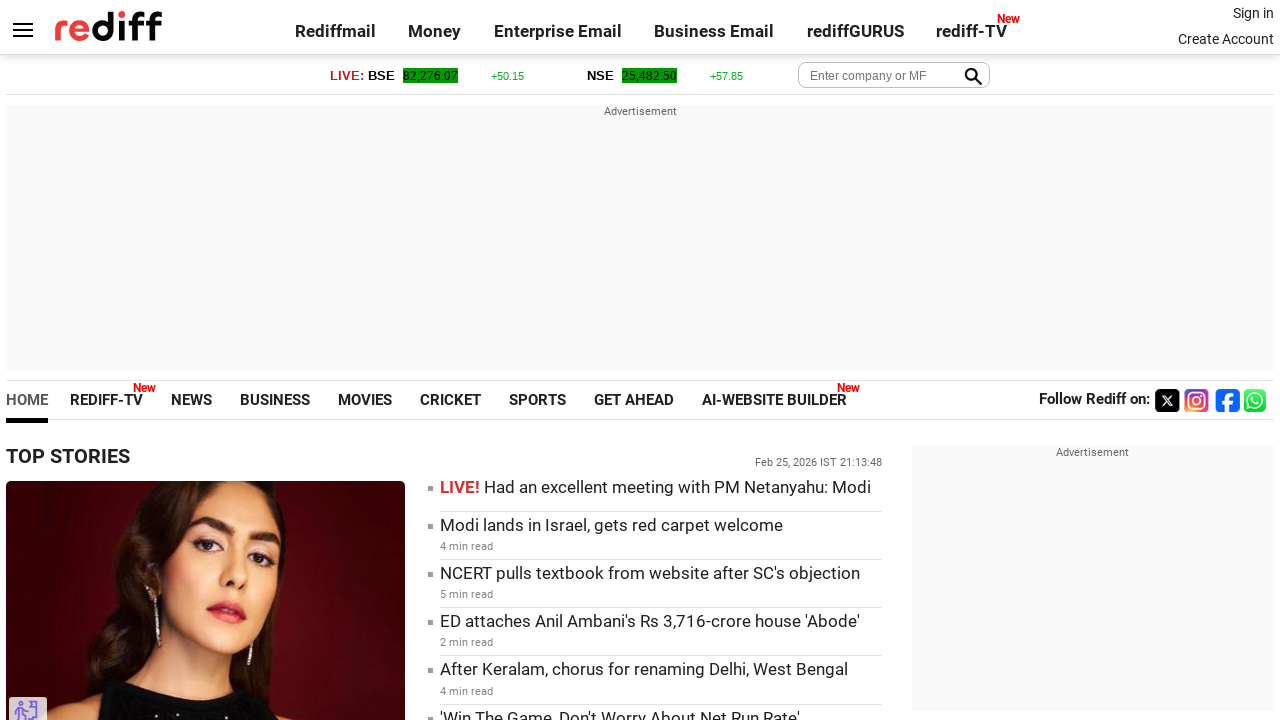

Retrieved text content from Create Account link
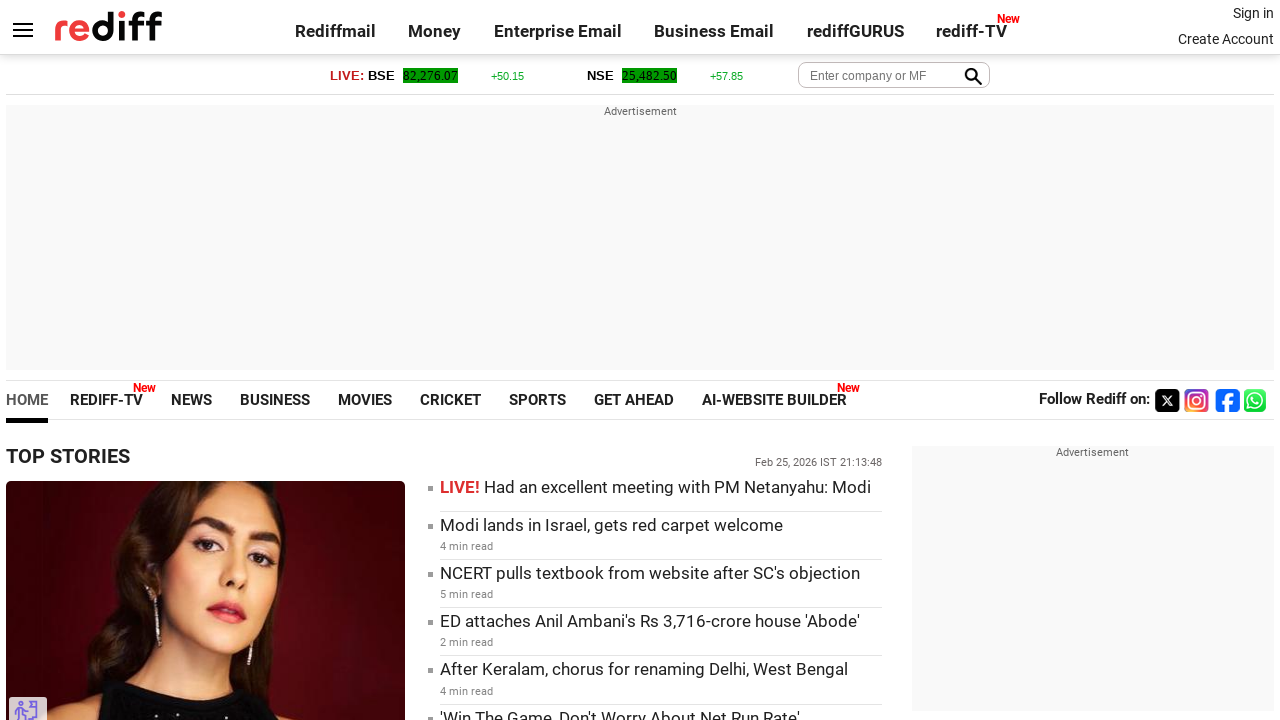

Set expected text value to 'Create Account'
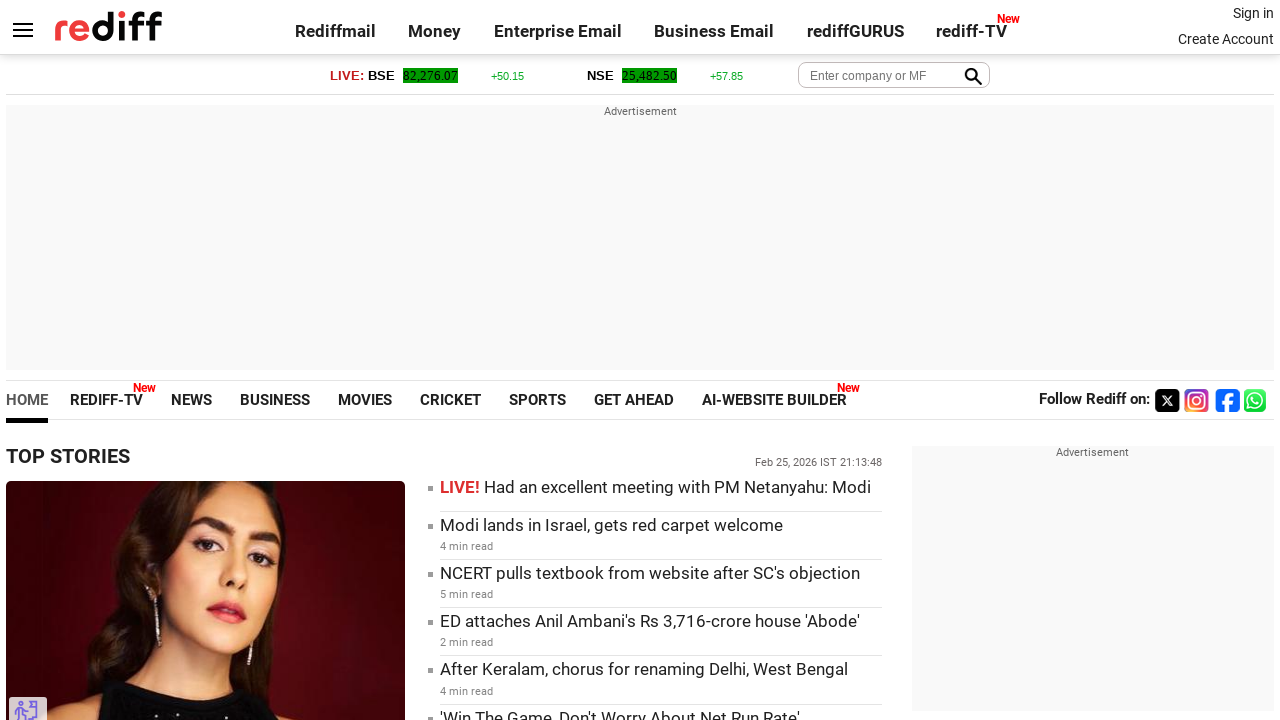

Test passed: link text matches expected value 'Create Account'
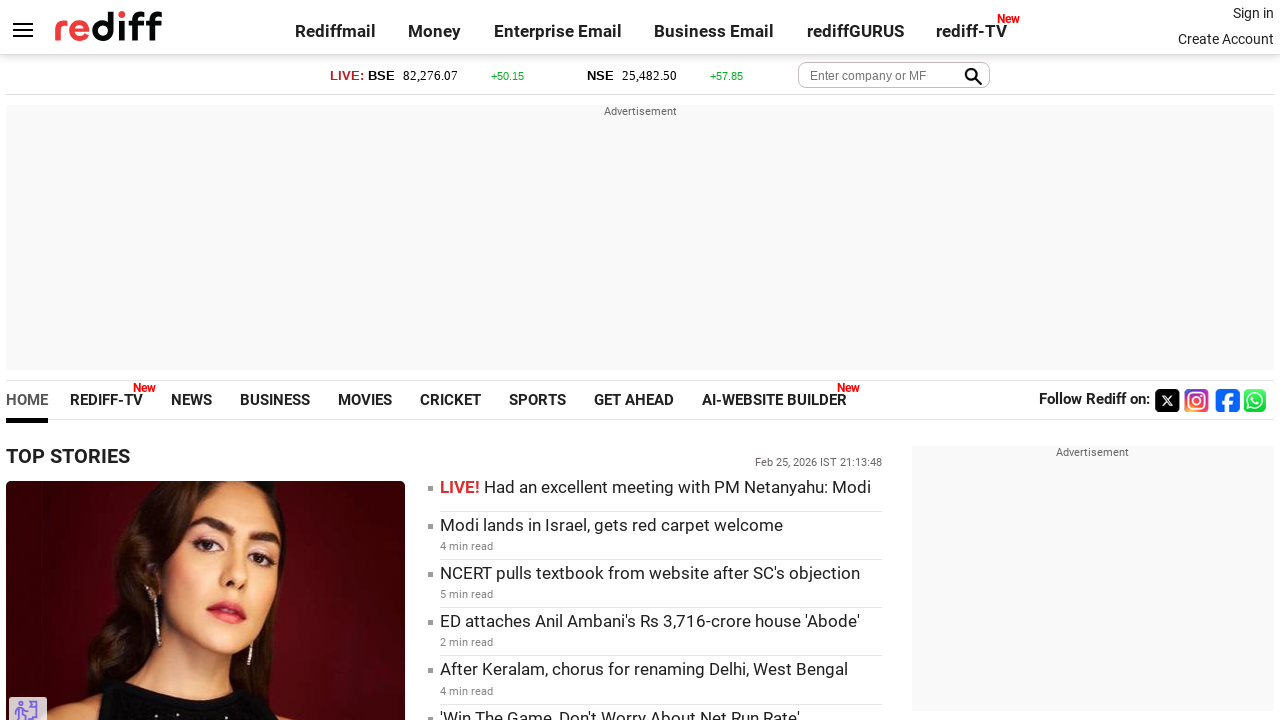

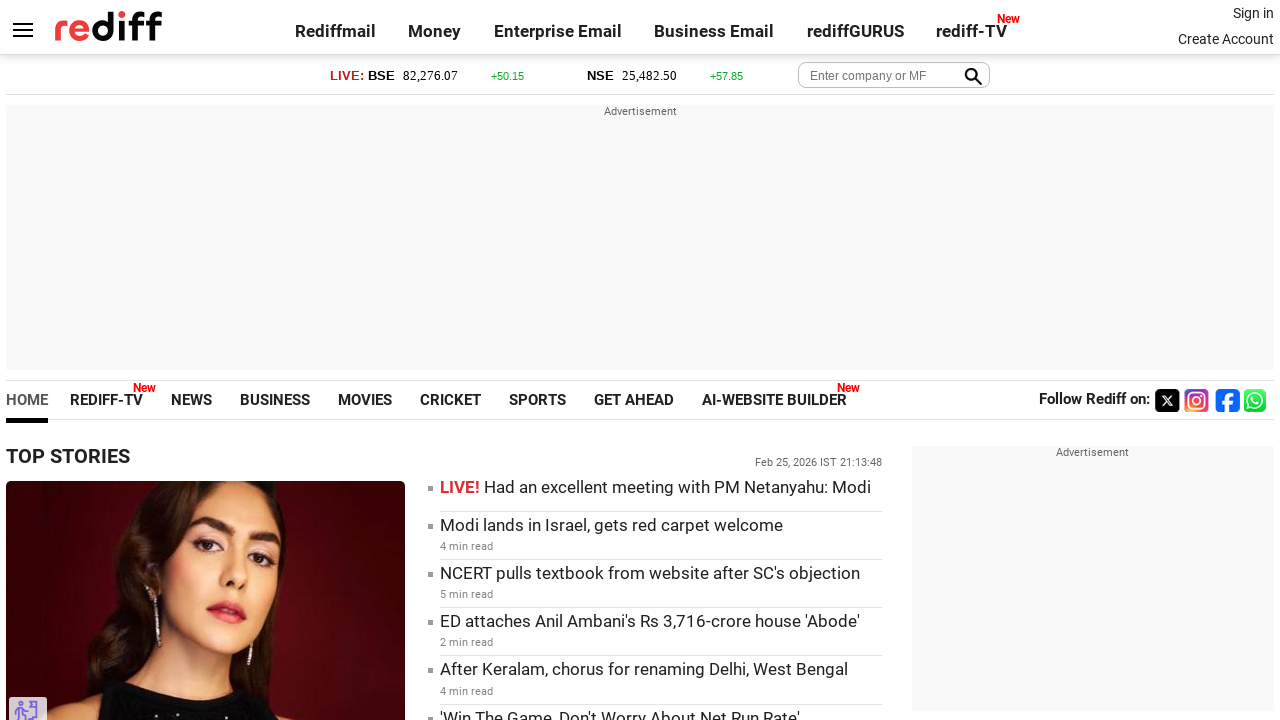